Tests the search functionality on python.org by entering a search query "pycon" and submitting the search form

Starting URL: http://www.python.org

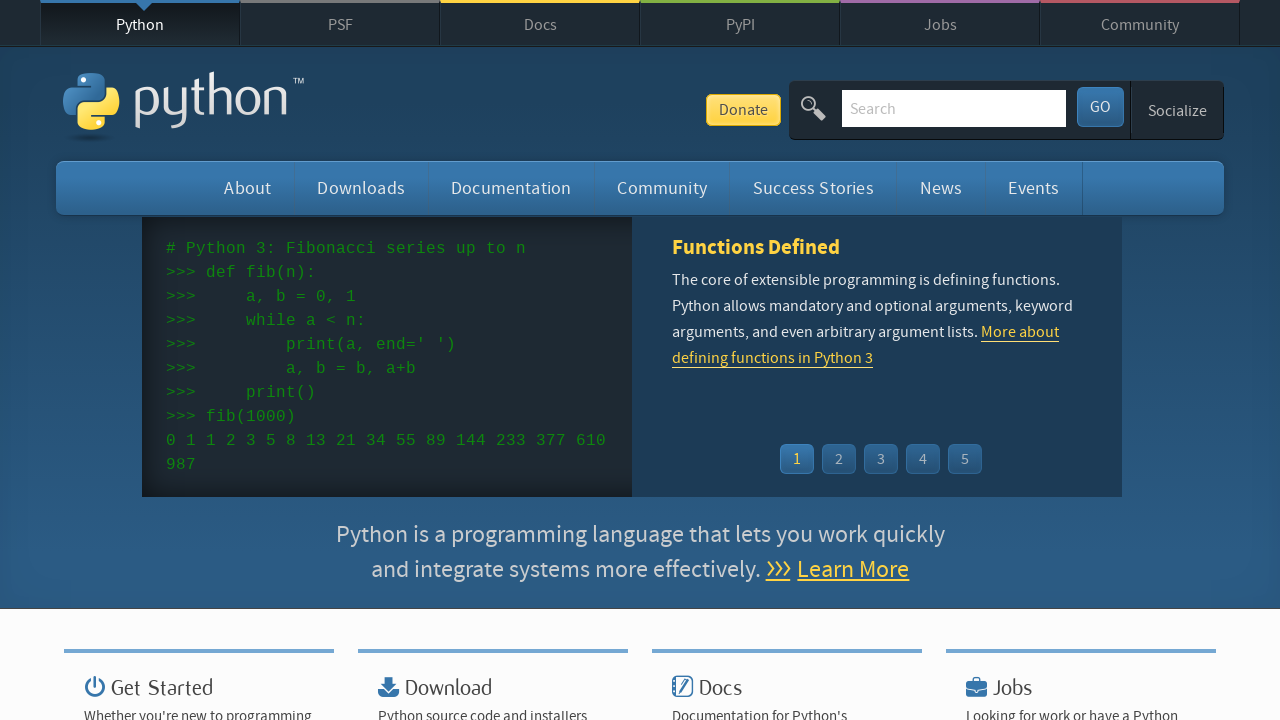

Filled search box with 'pycon' query on input[name='q']
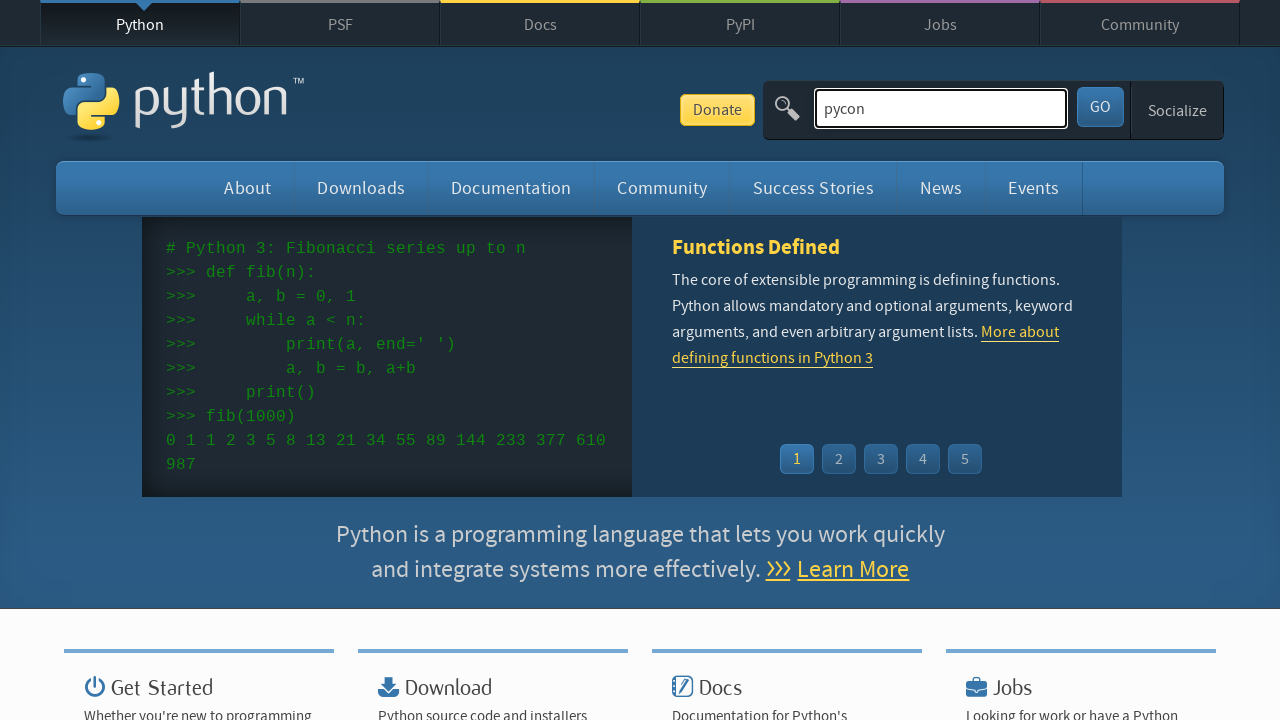

Pressed Enter to submit the search form on input[name='q']
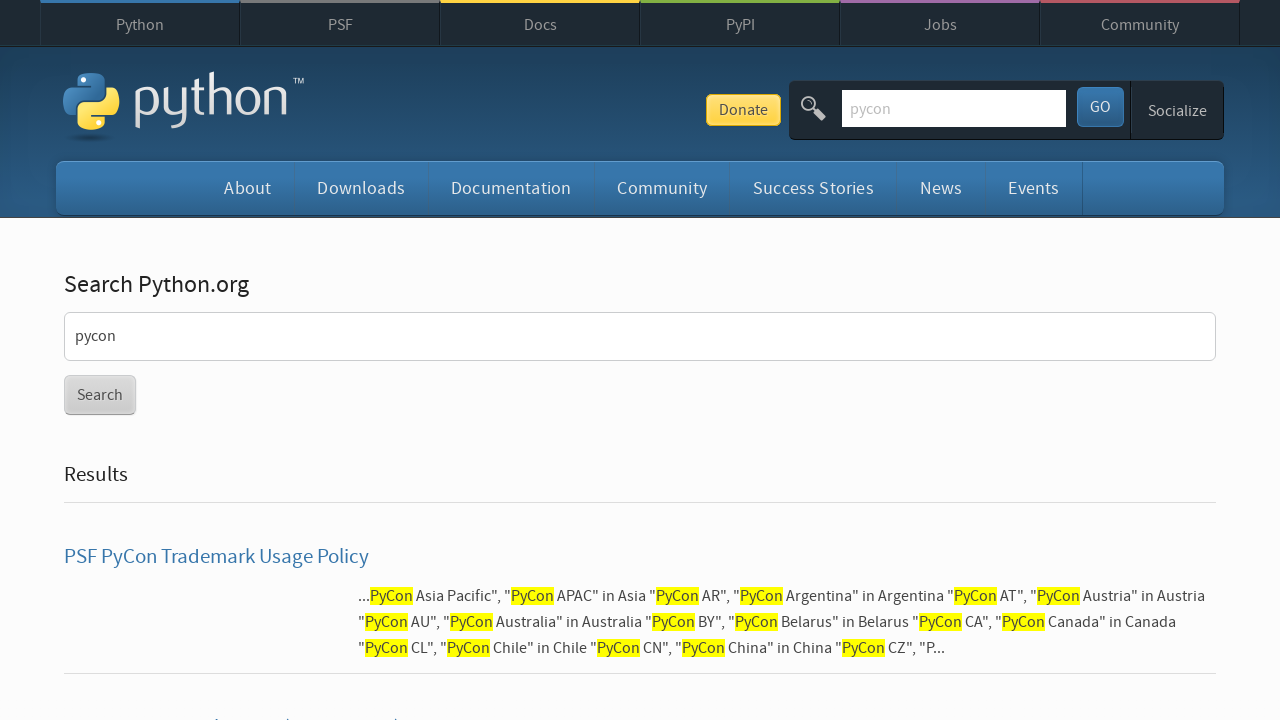

Search results page loaded successfully
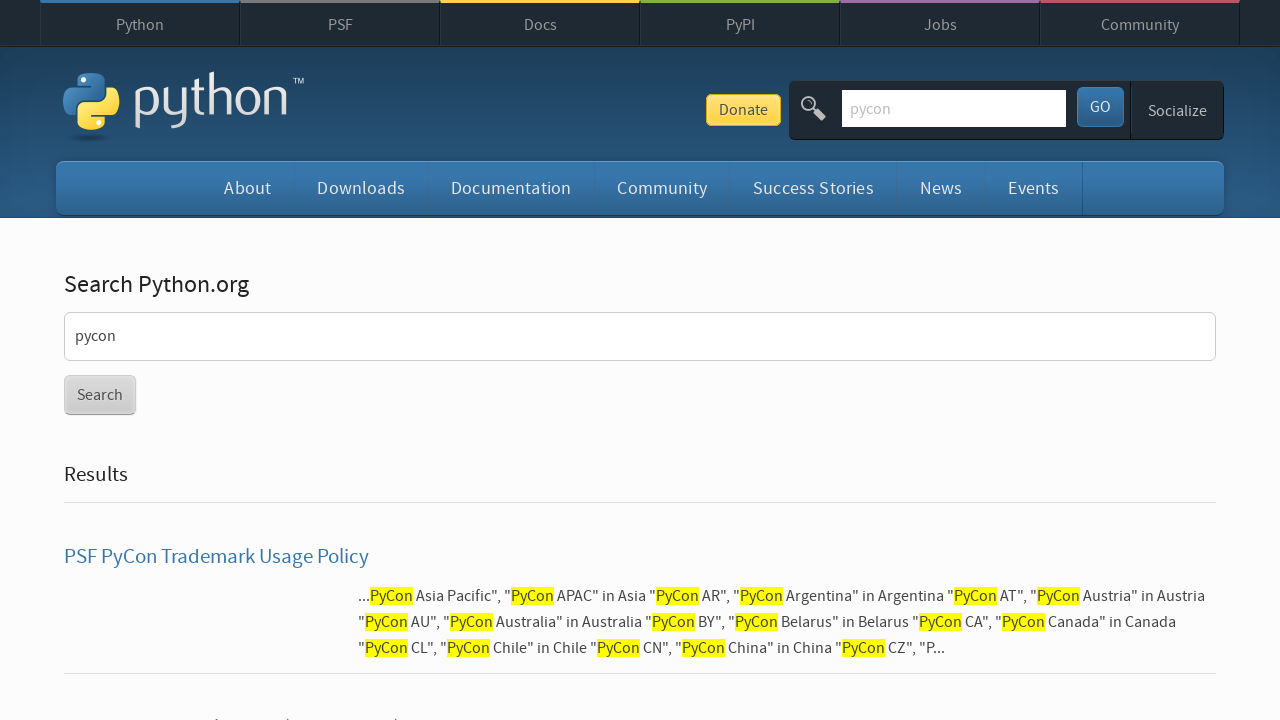

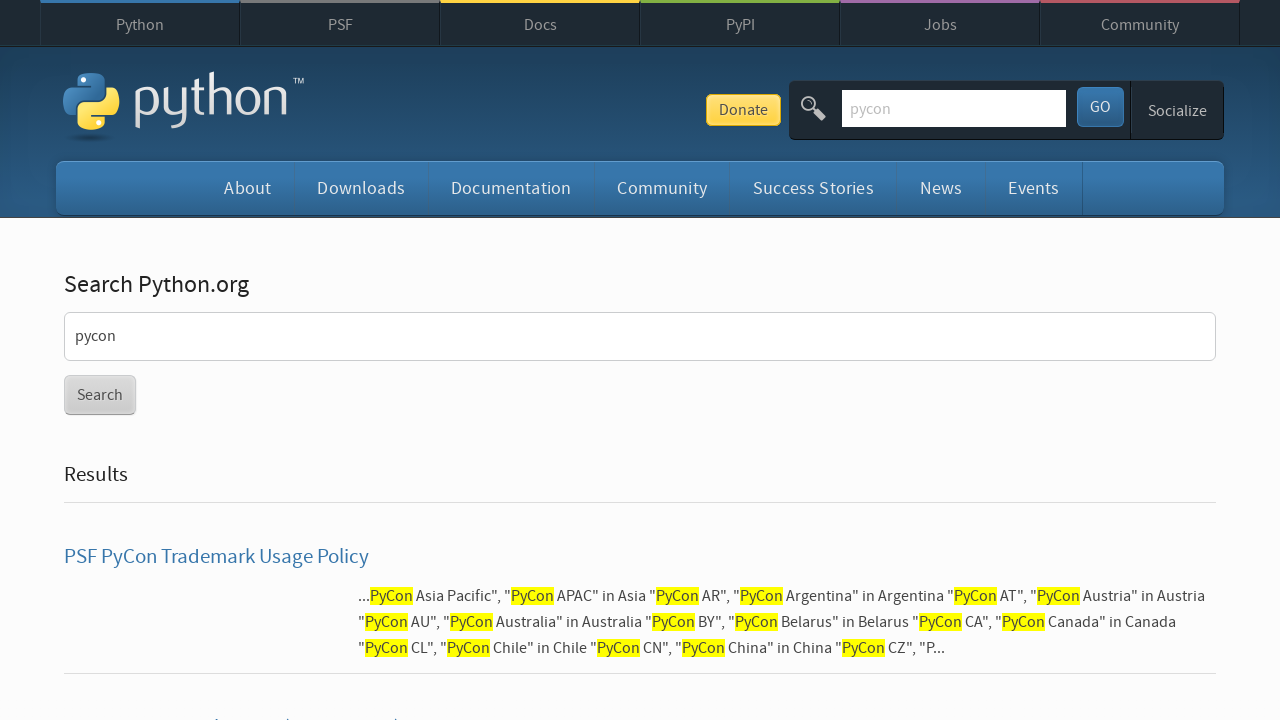